Tests adding a todo item to verify reporting functionality by entering text in the input field and pressing Enter.

Starting URL: https://lambdatest.github.io/sample-todo-app/

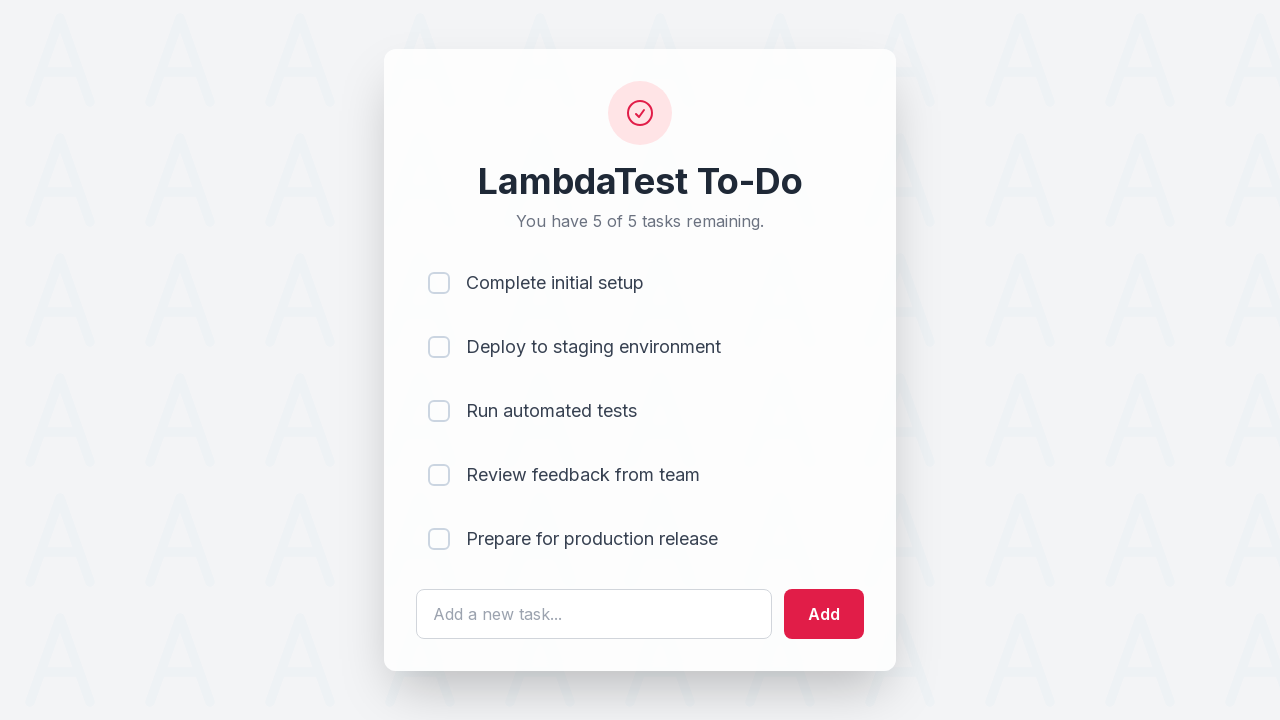

Filled todo input field with 'Learn JavaScript' on #sampletodotext
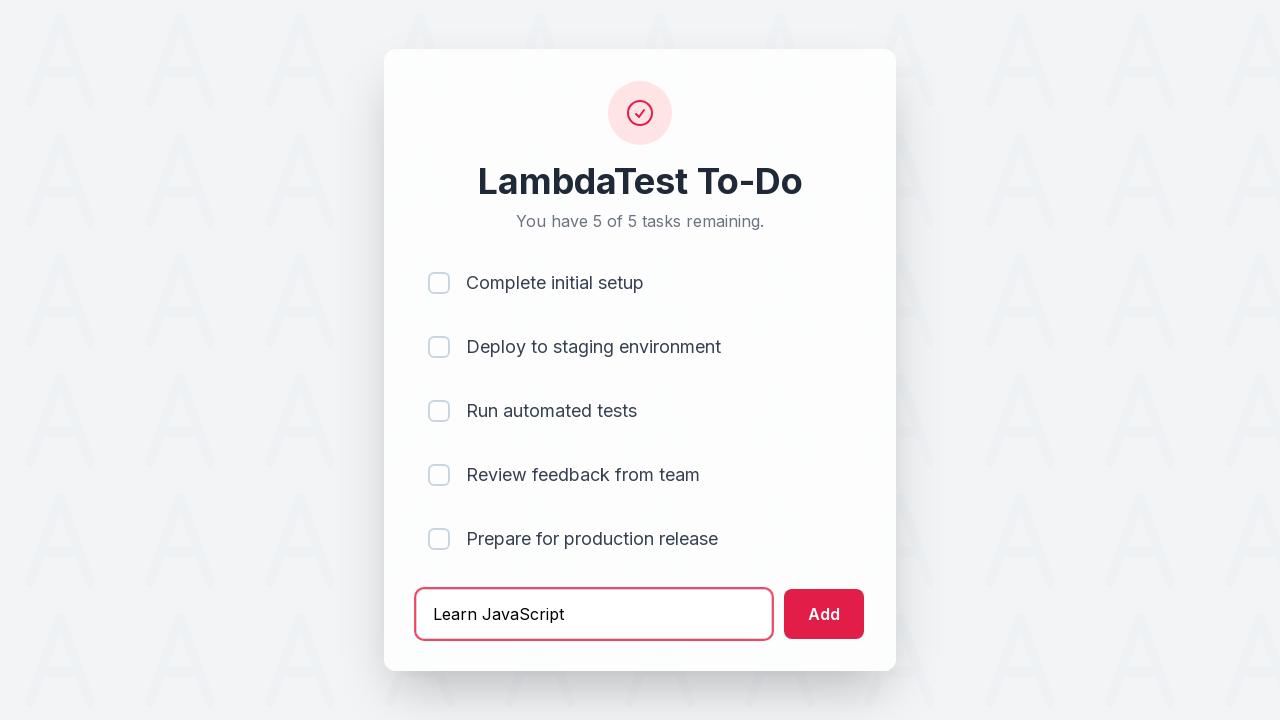

Pressed Enter to add the todo item on #sampletodotext
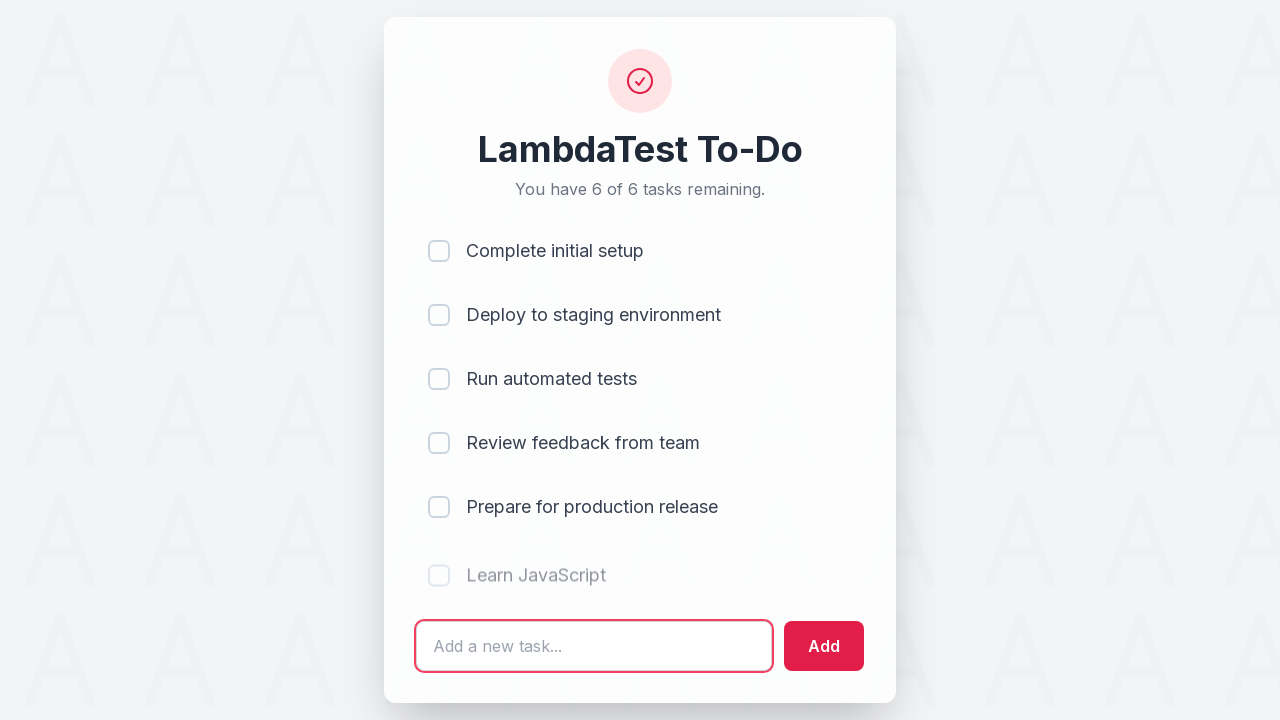

New todo item appeared in the list
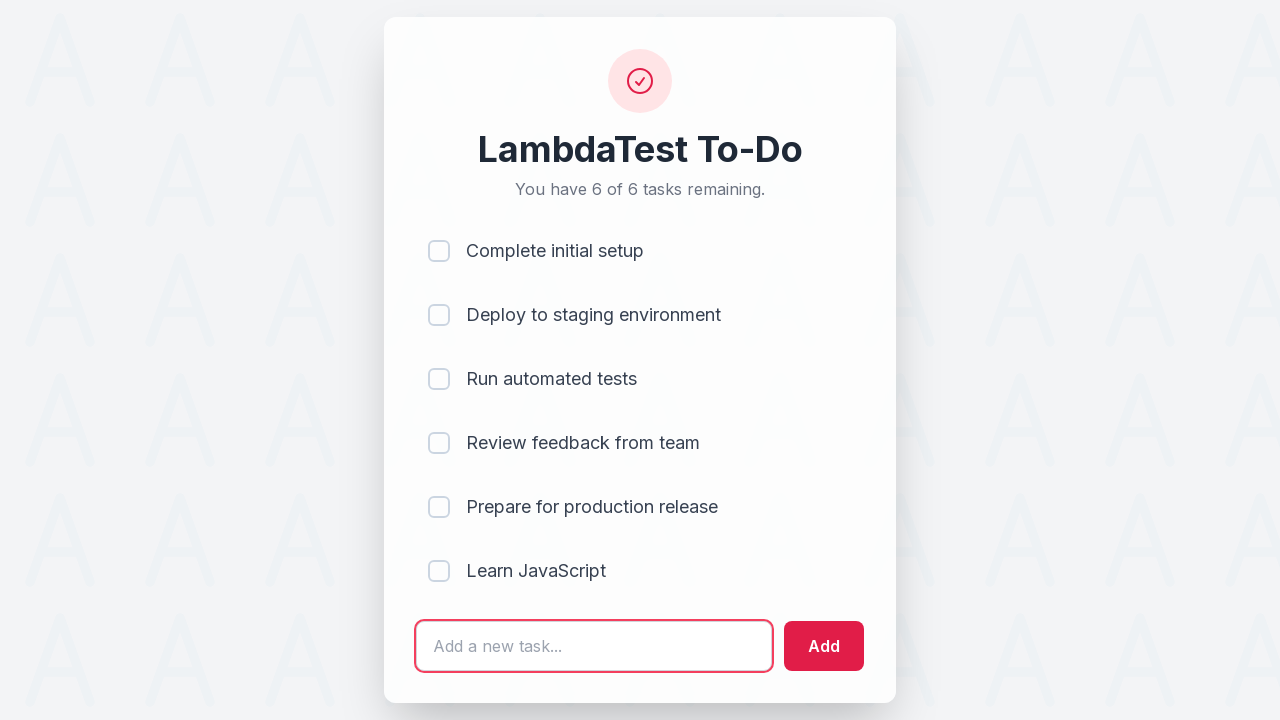

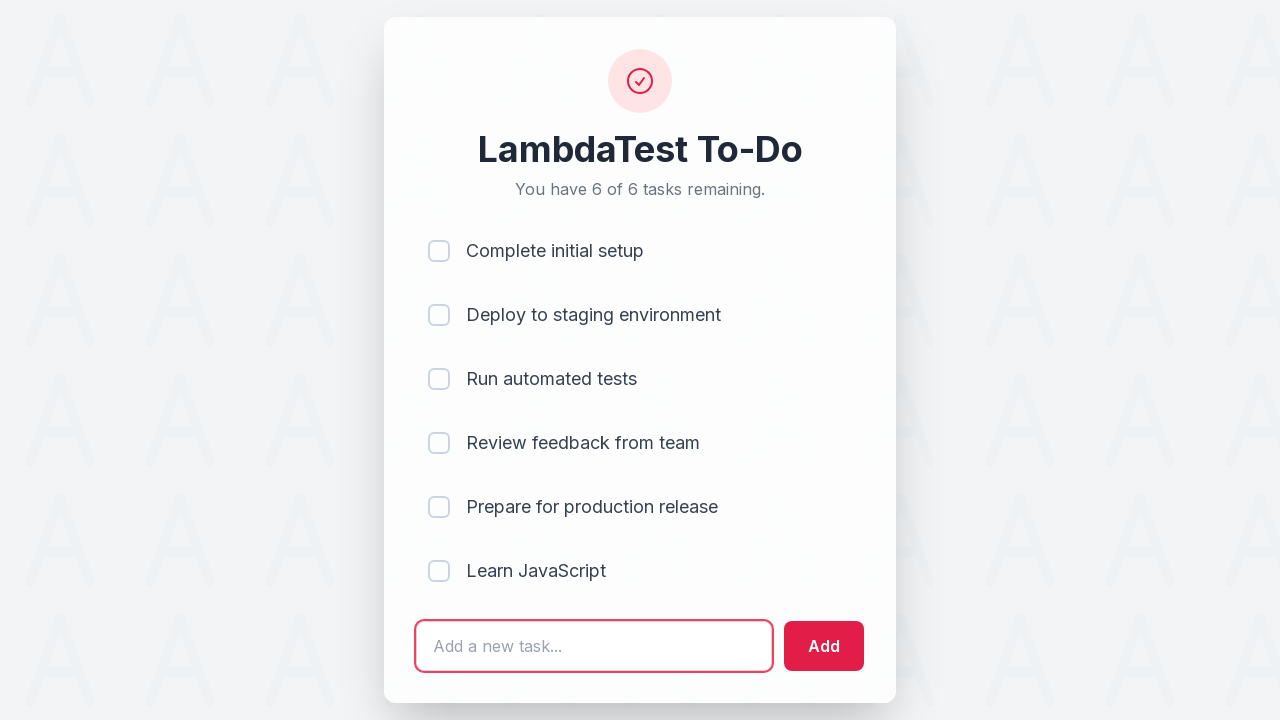